Navigates to the LeafGround homepage and clicks through the menu to access the radio button testing page for unselectable radio button testing

Starting URL: https://www.leafground.com/

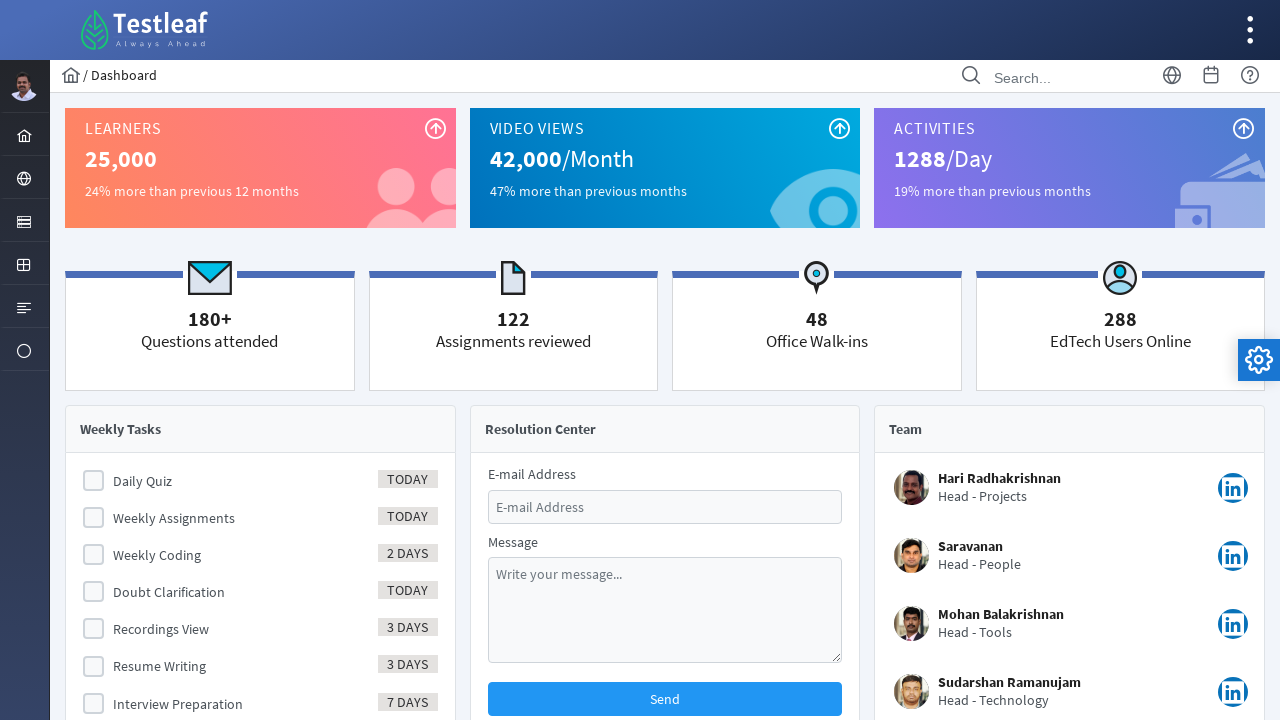

Clicked on the Input menu item at (24, 220) on #menuform\:j_idt40
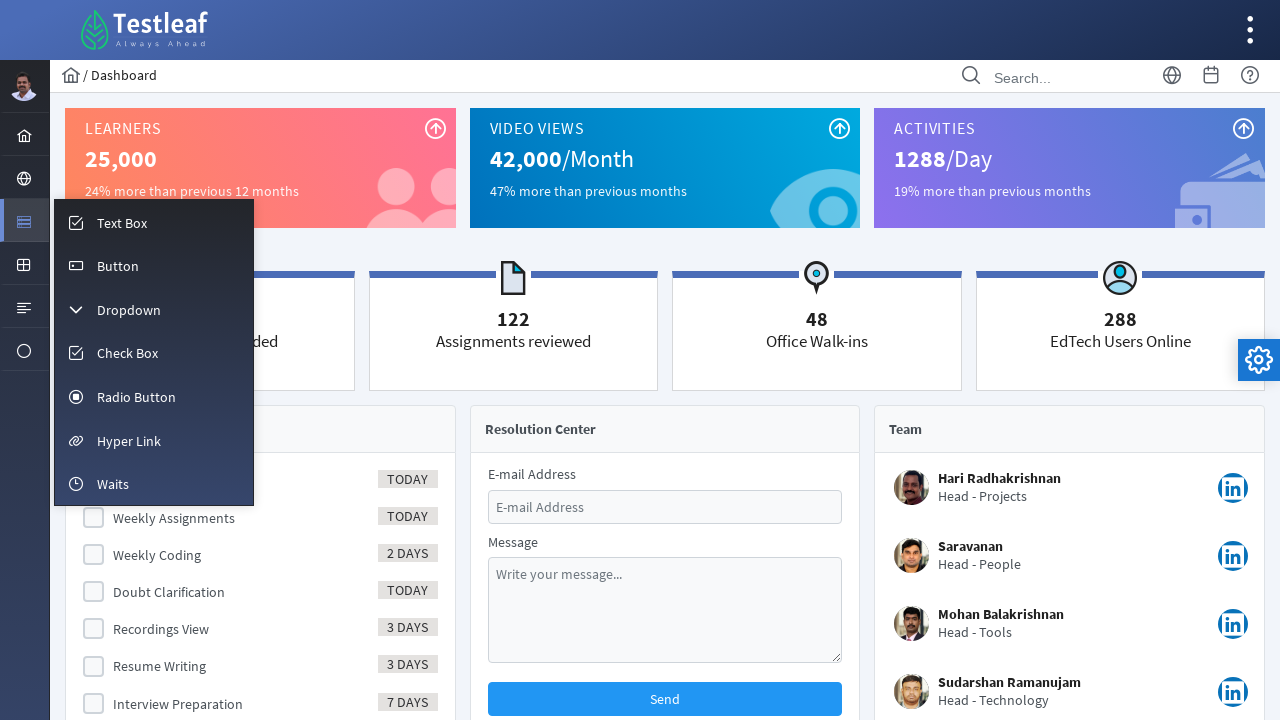

Clicked on the Radio button menu option at (154, 396) on #menuform\:m_radio
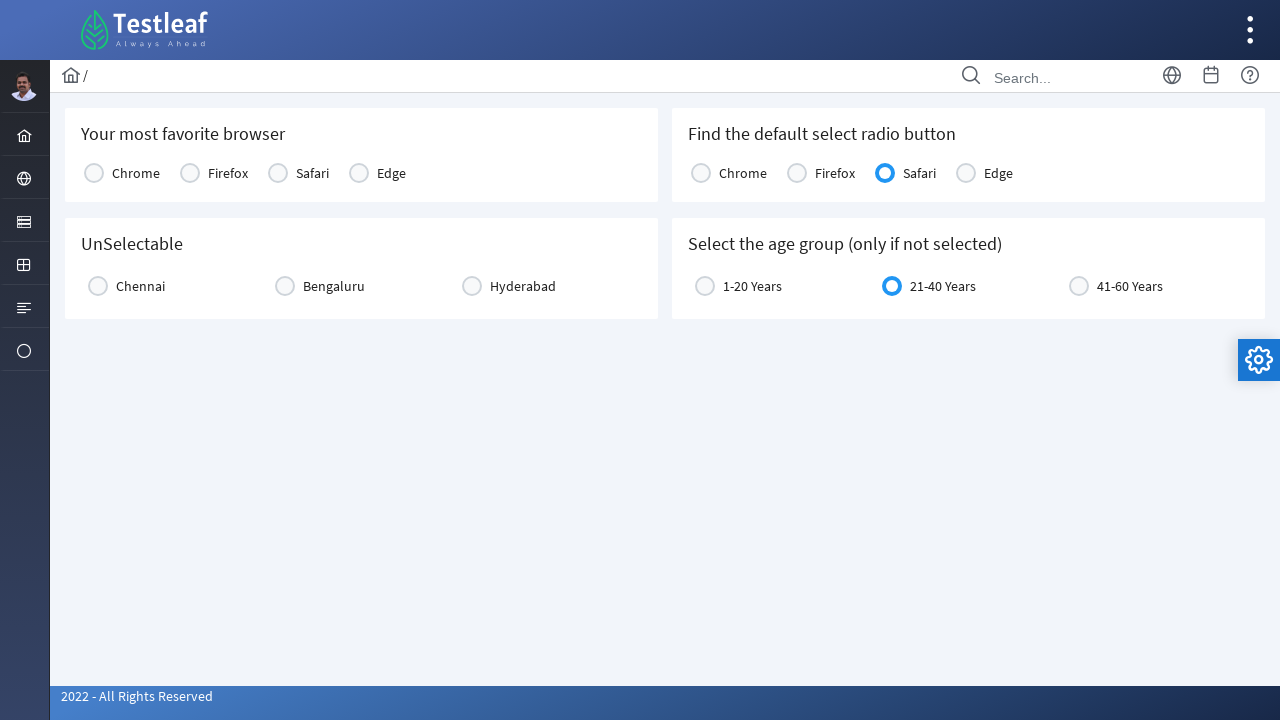

Radio button page loaded successfully
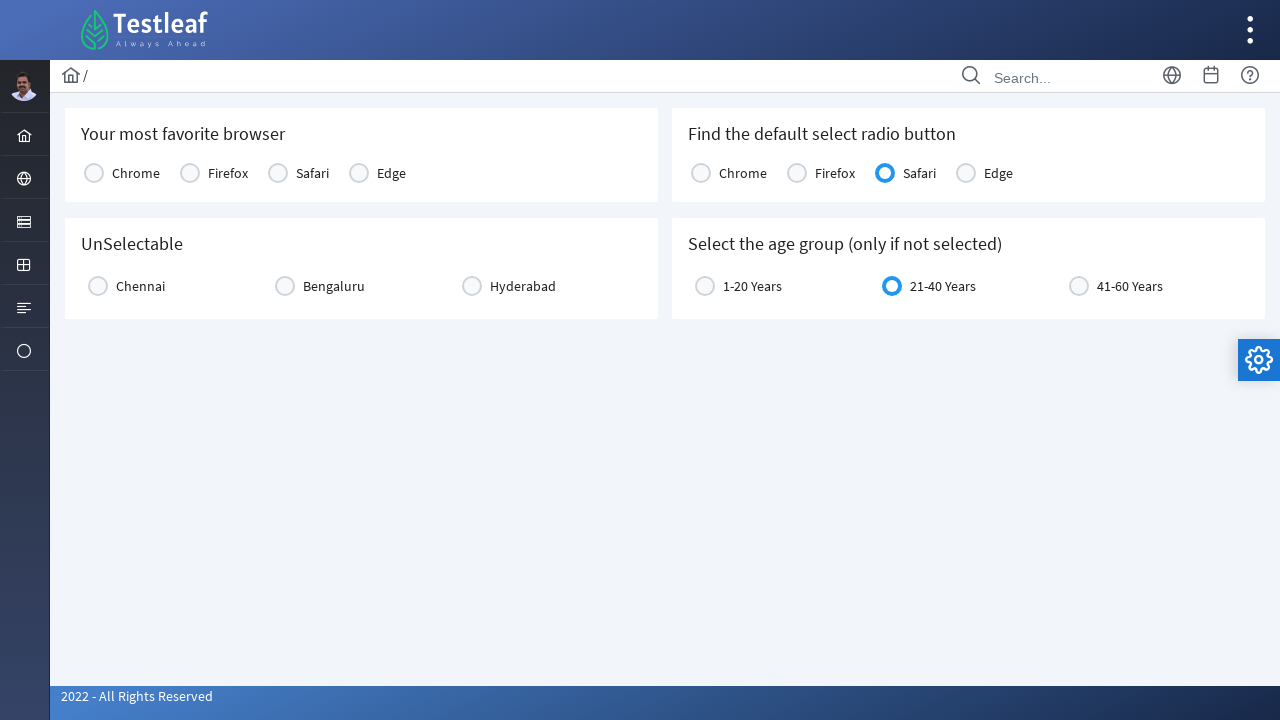

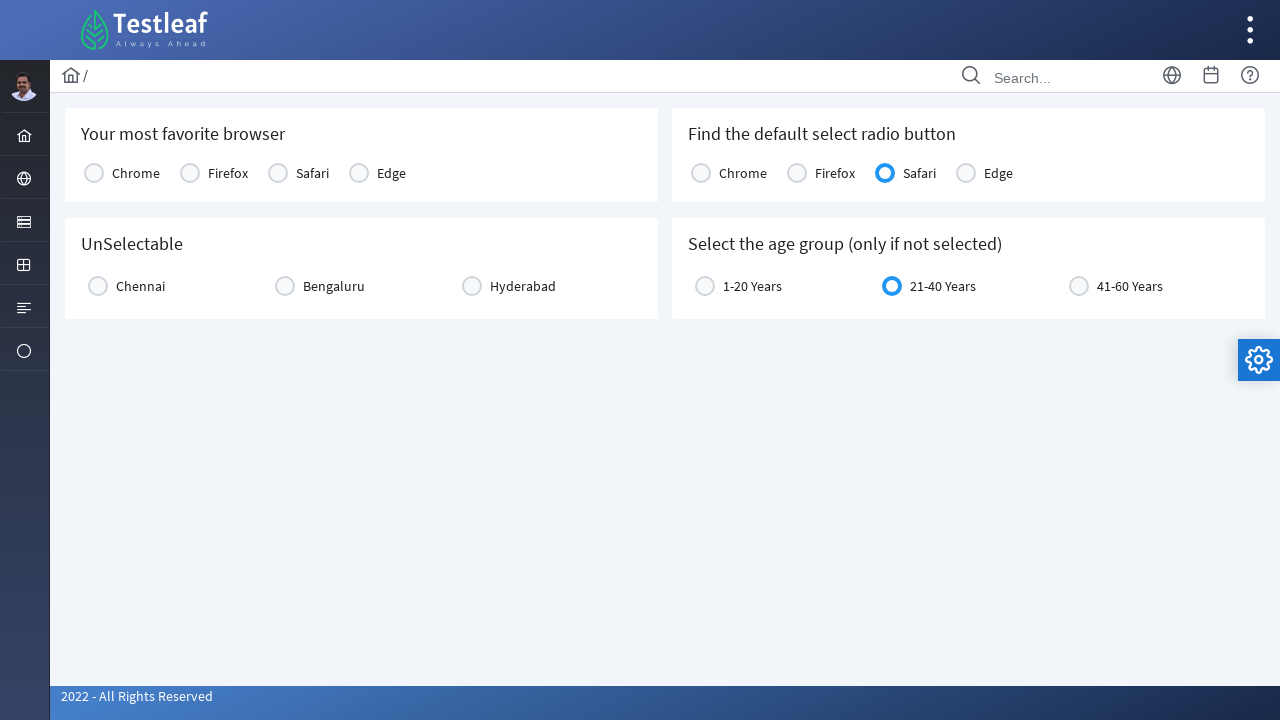